Verifies that Edit buttons are displayed for each person in the list

Starting URL: https://tc-1-final-parte1.vercel.app/tabelaCadastro.html

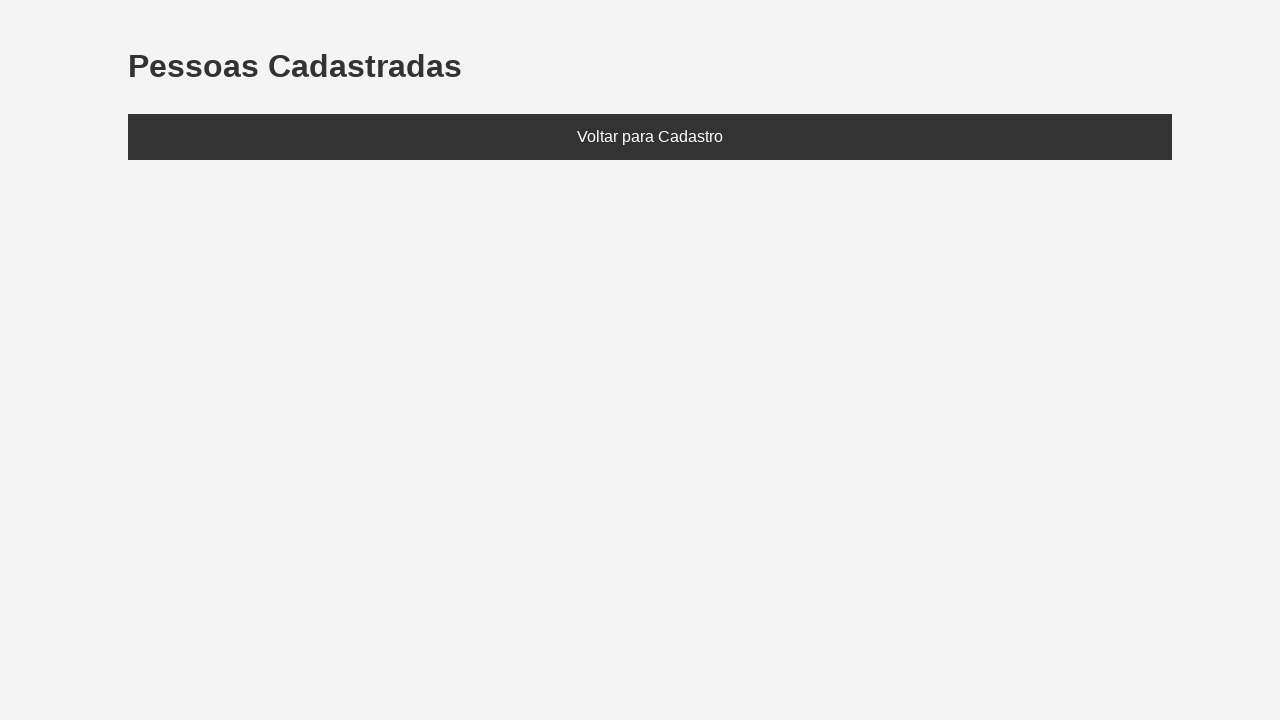

Set localStorage with two people: Marcio (25) and Mariana (30)
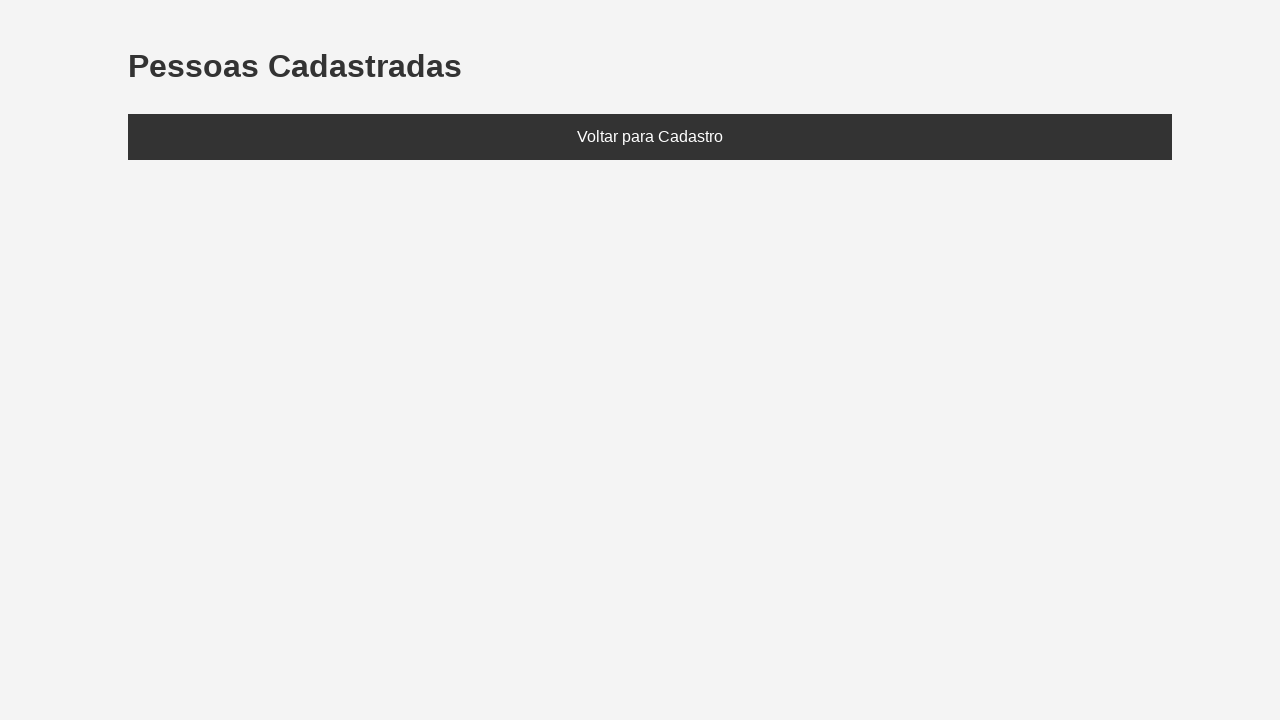

Reloaded page to load data from localStorage
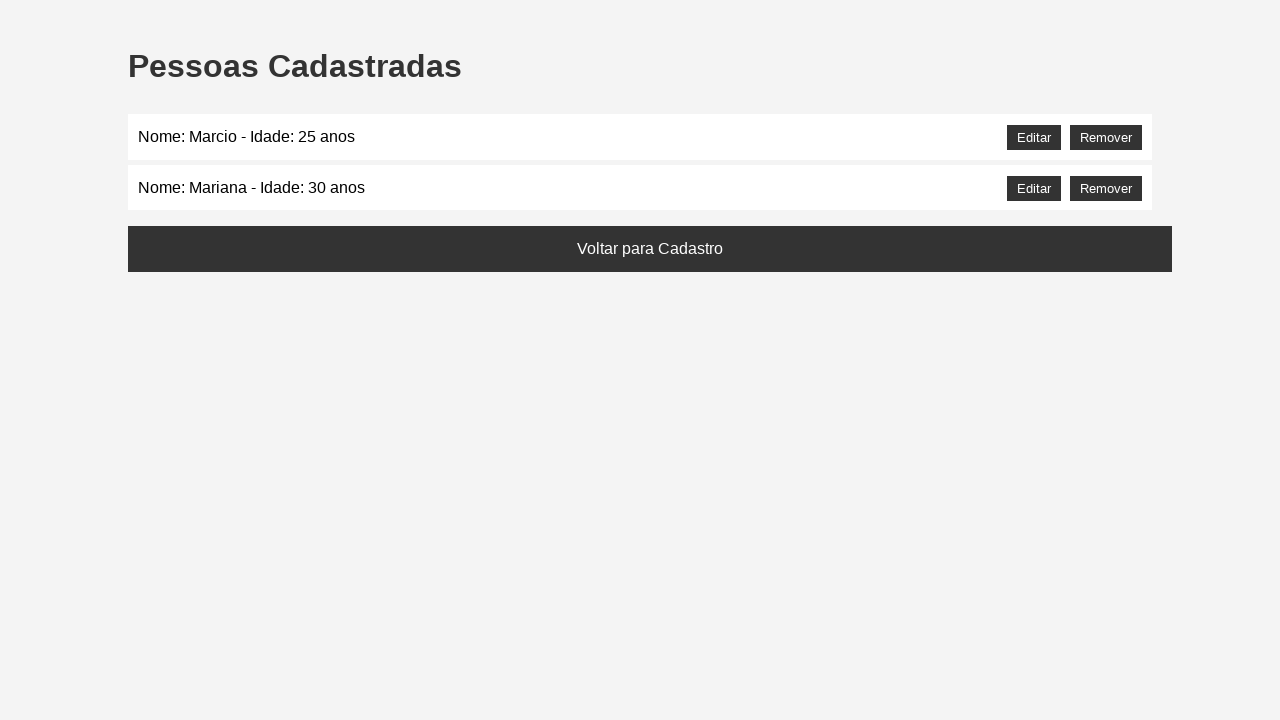

Waited for people list (#listaPessoas) to appear
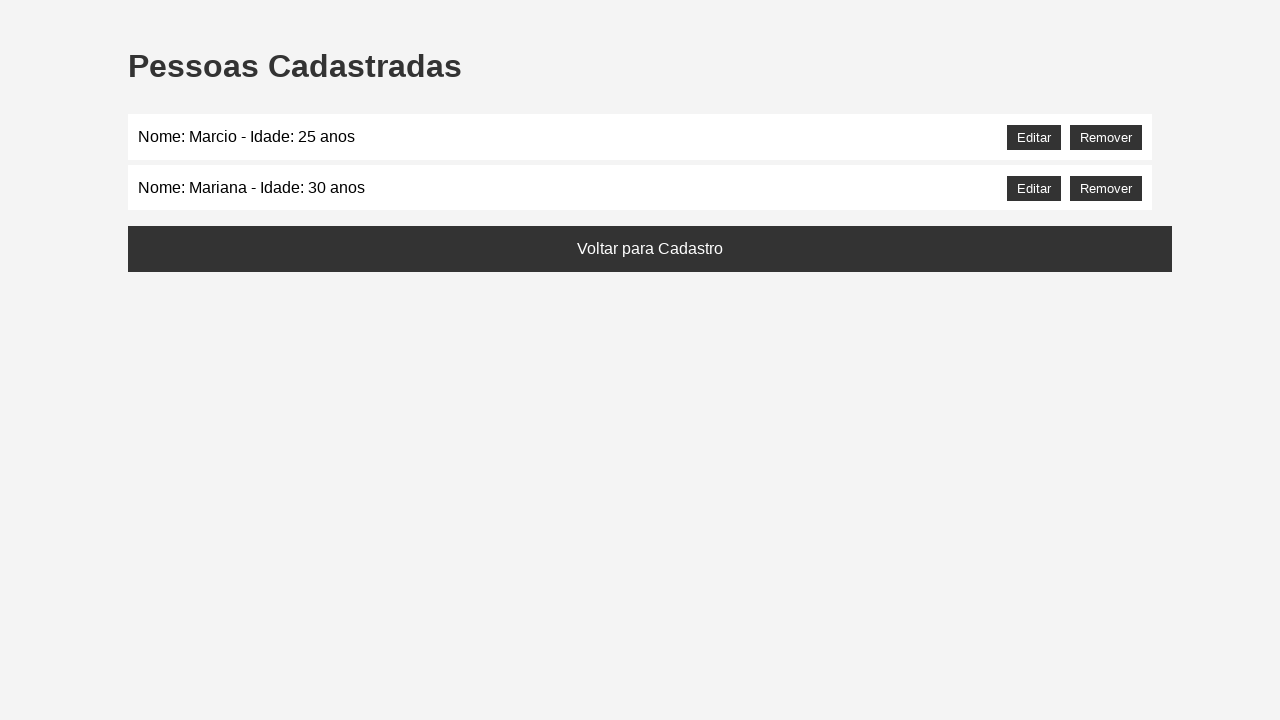

Located all Edit buttons on the page
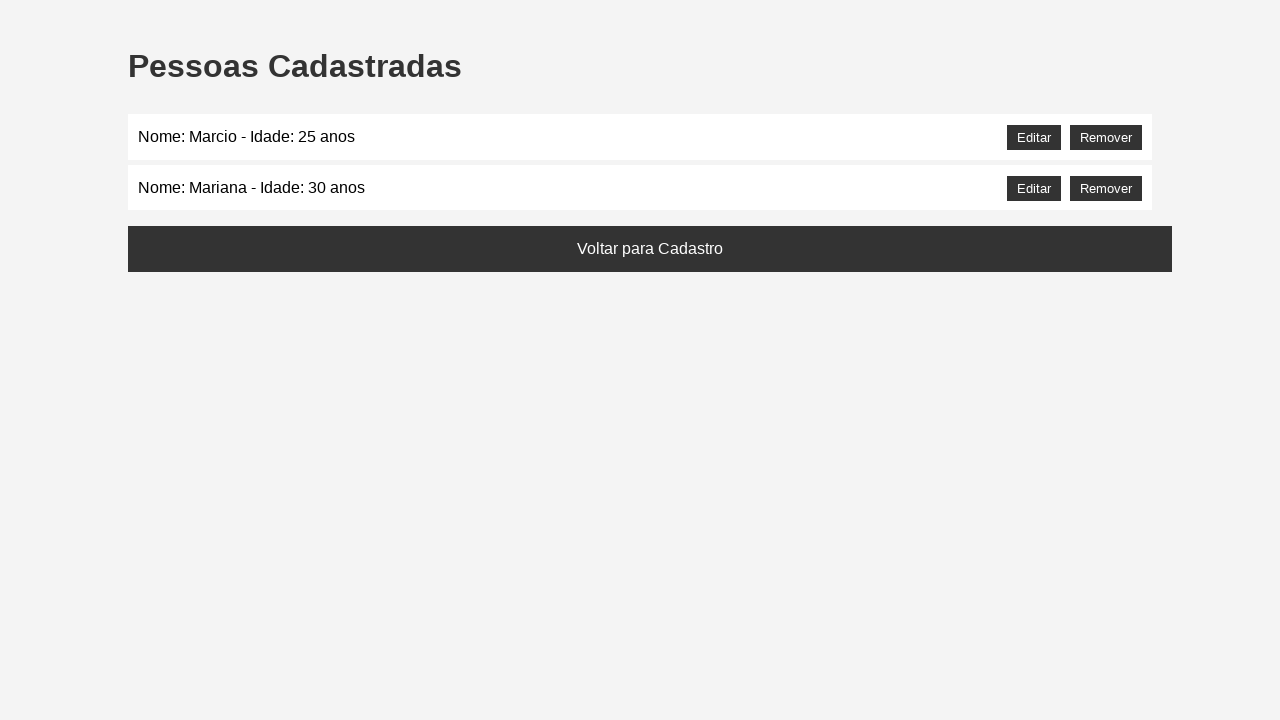

Verified that at least 2 Edit buttons are displayed for each person in the list
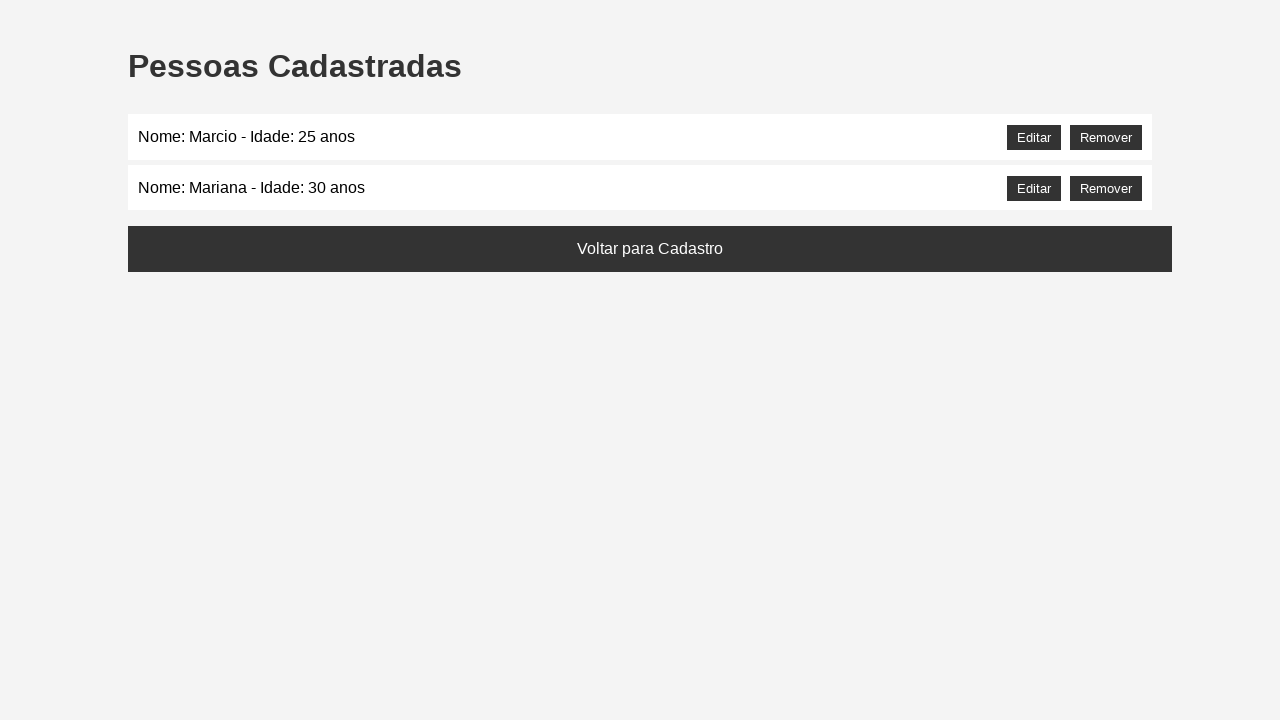

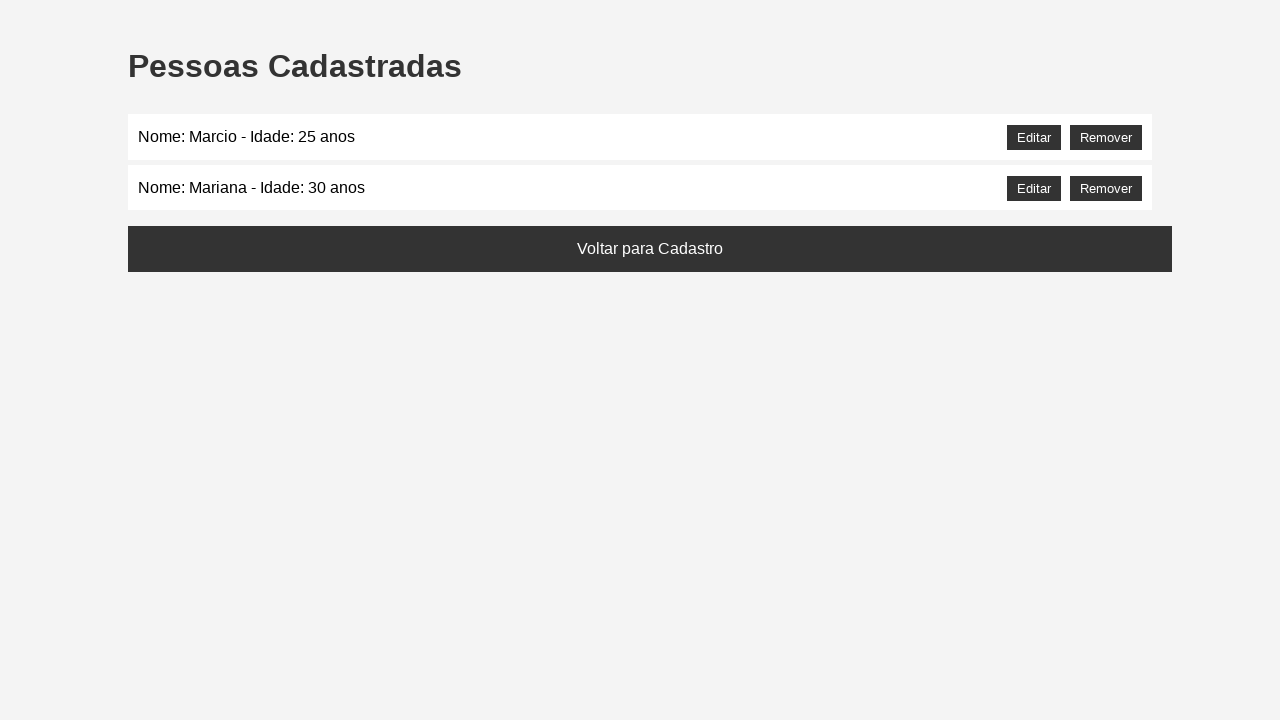